Tests single select dropdown by selecting values using different methods: by index, by value, and by visible text

Starting URL: https://www.lambdatest.com/selenium-playground/select-dropdown-demo

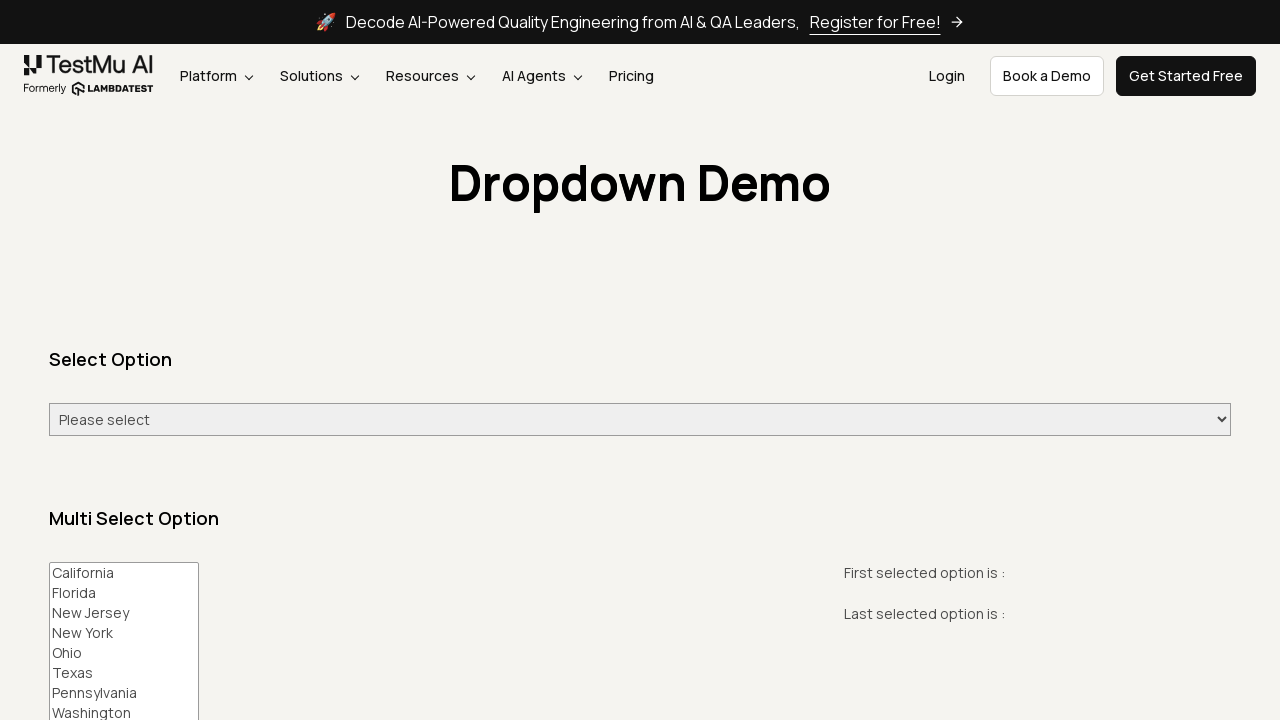

Selected first option by index from single select dropdown on #select-demo
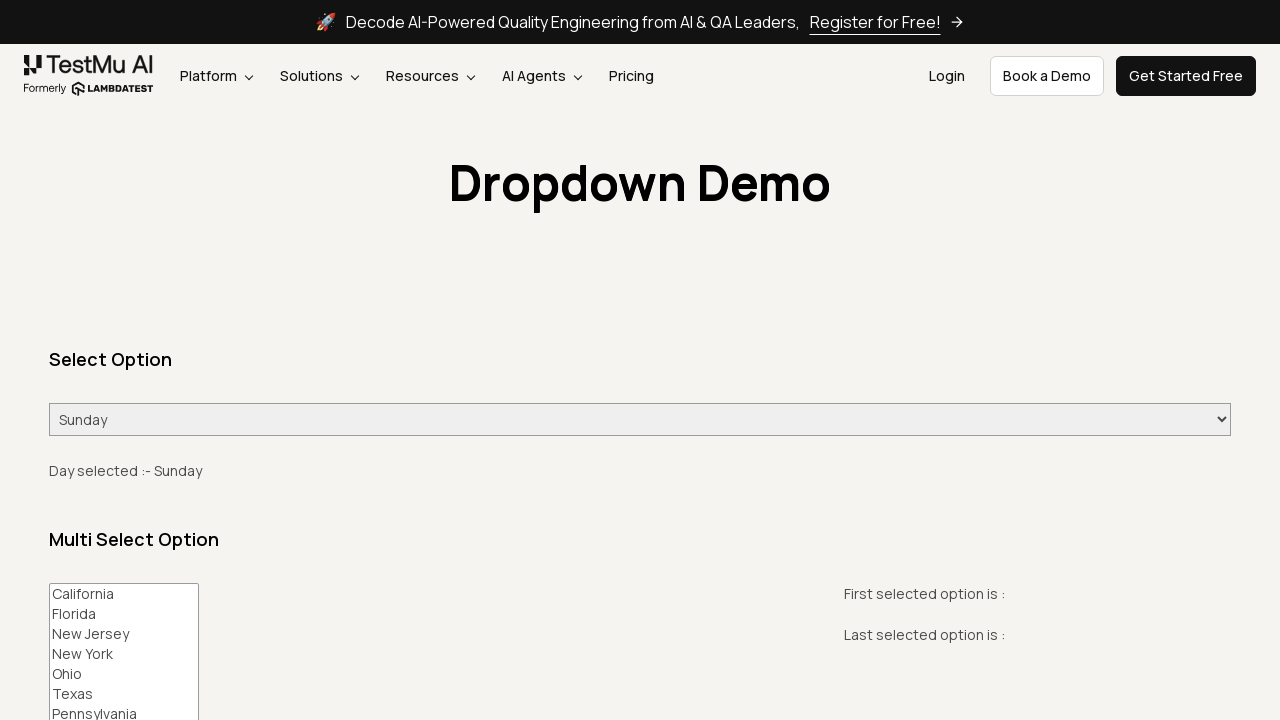

Selected 'Monday' by value from dropdown on #select-demo
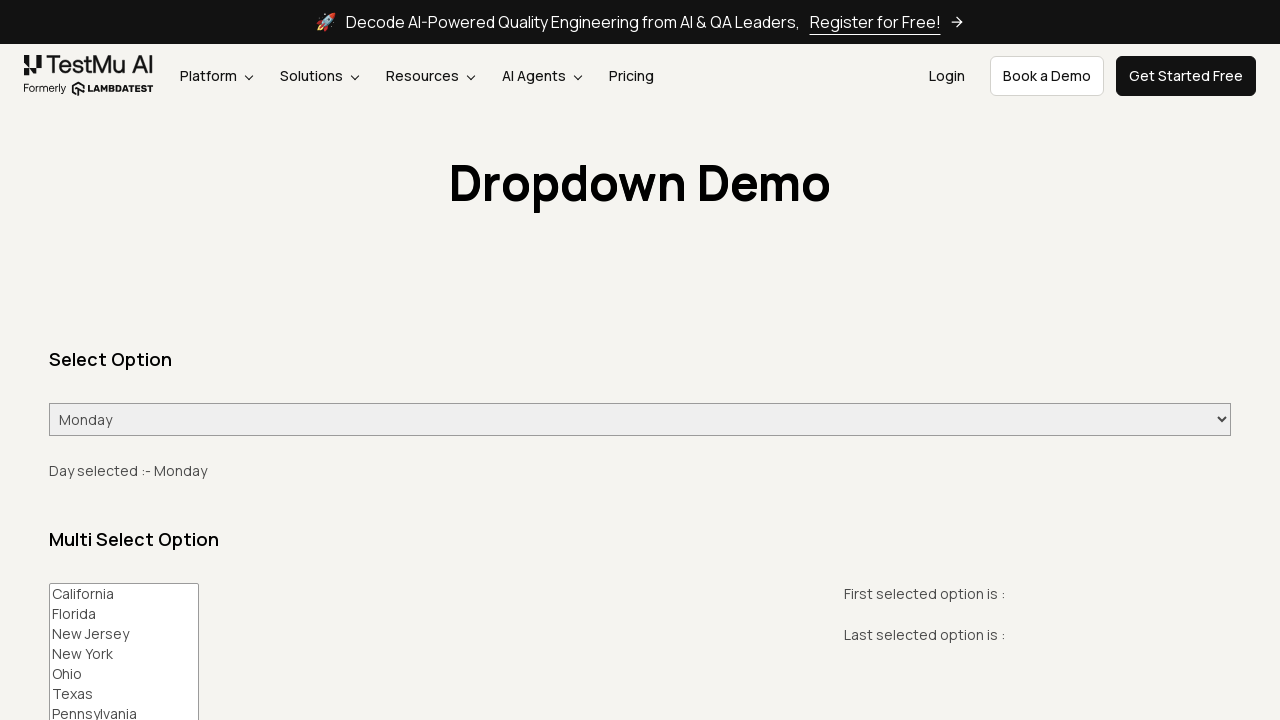

Selected 'Tuesday' by visible text from dropdown on #select-demo
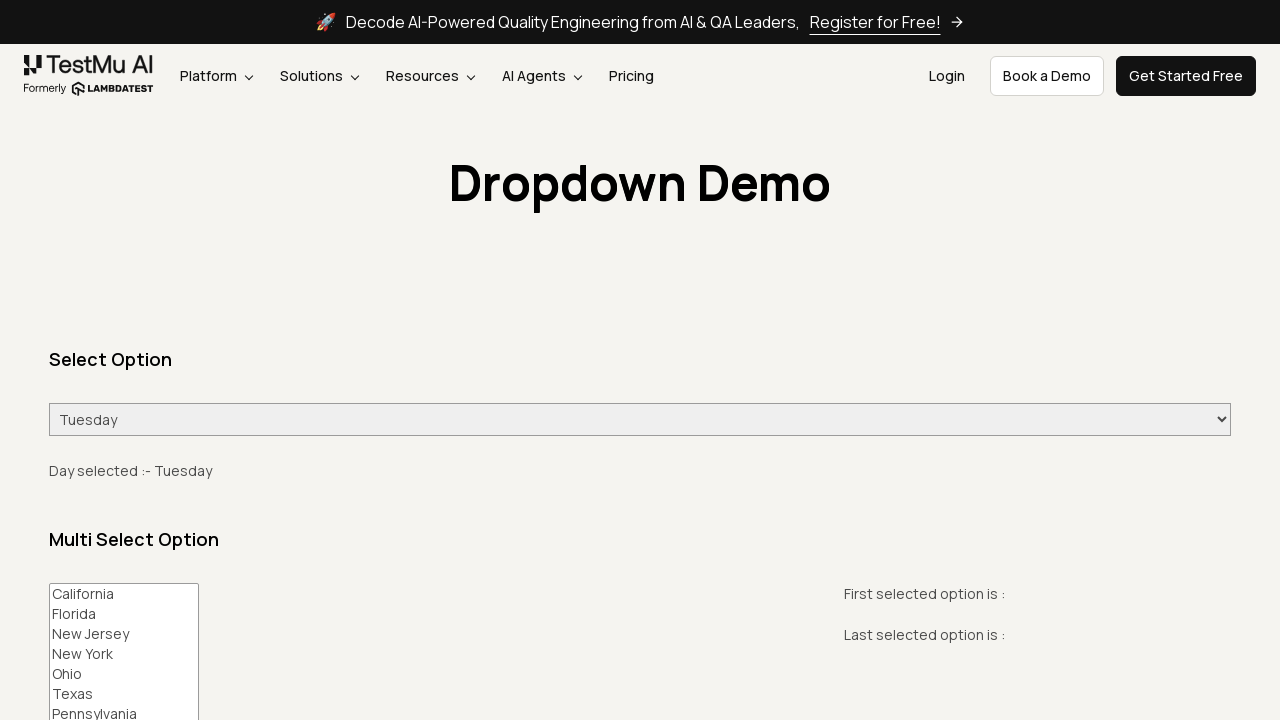

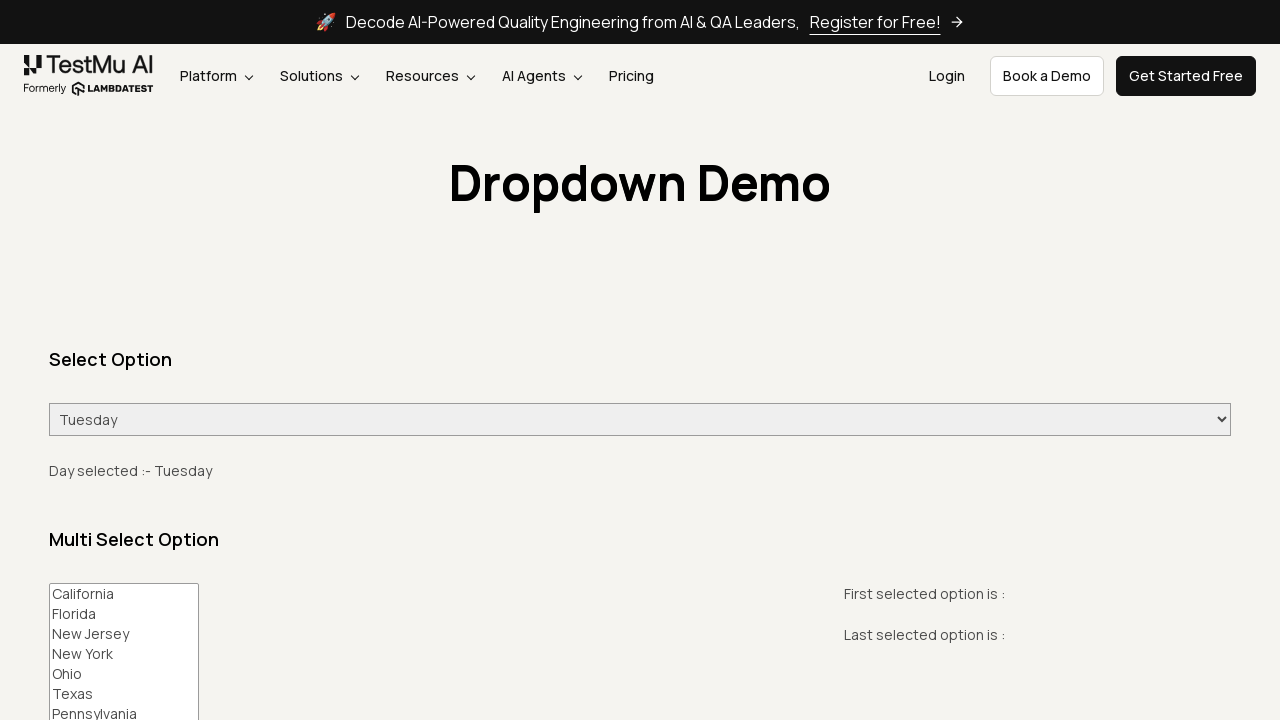